Tests adding multiple specific items to cart on an e-commerce practice site by searching through product list, incrementing quantity, and clicking add to cart for each matching item (Cucumber, Brocolli, Cauliflower, Beans, Raspberry).

Starting URL: https://rahulshettyacademy.com/seleniumPractise/

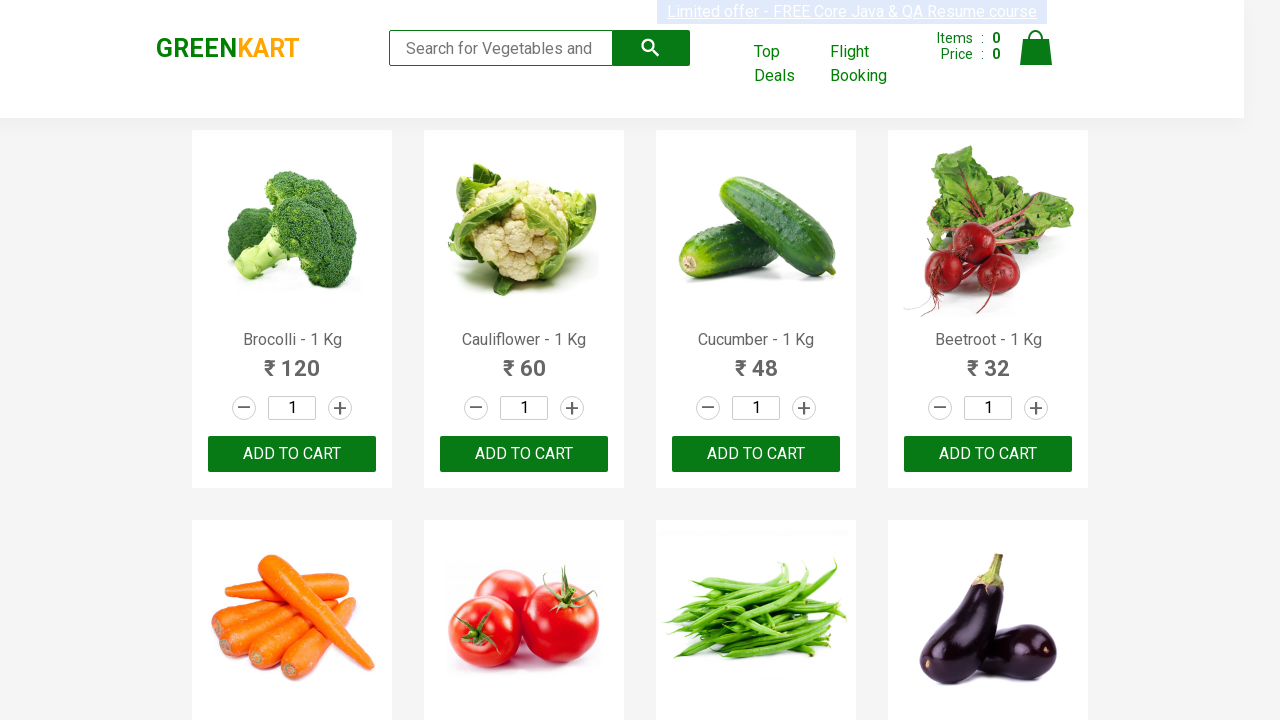

Waited for product list to load
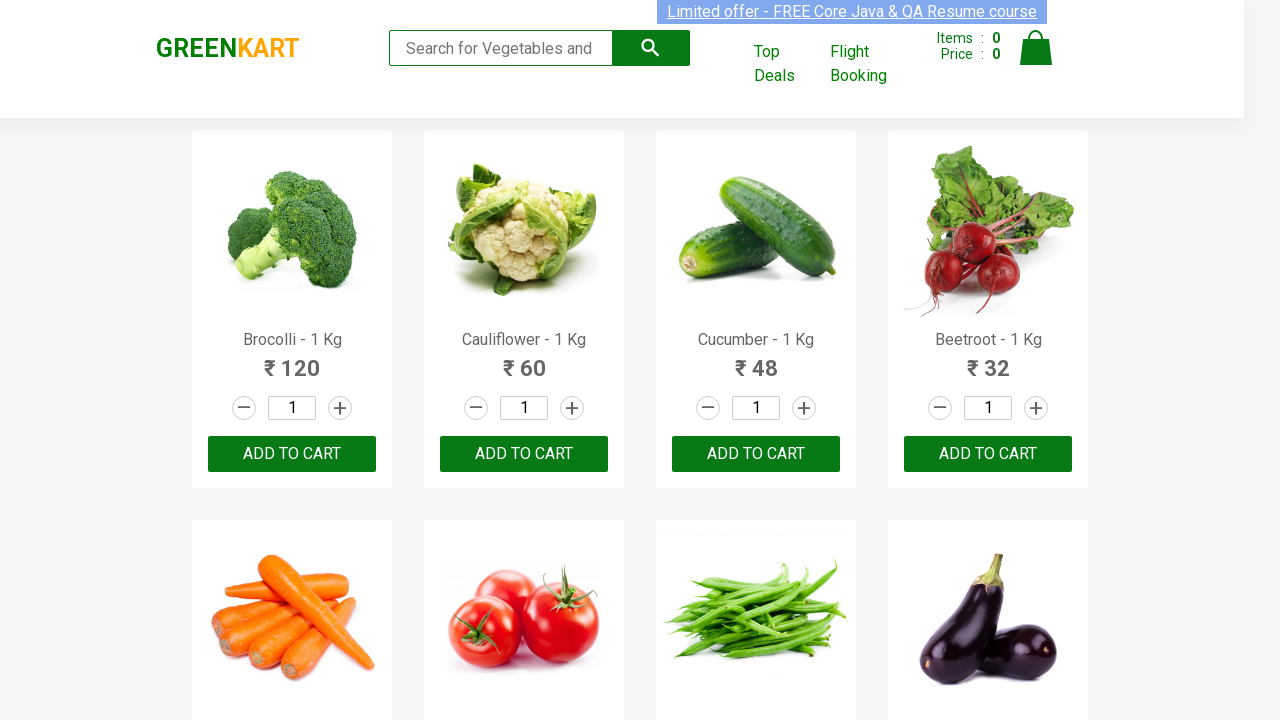

Retrieved all product name elements from page
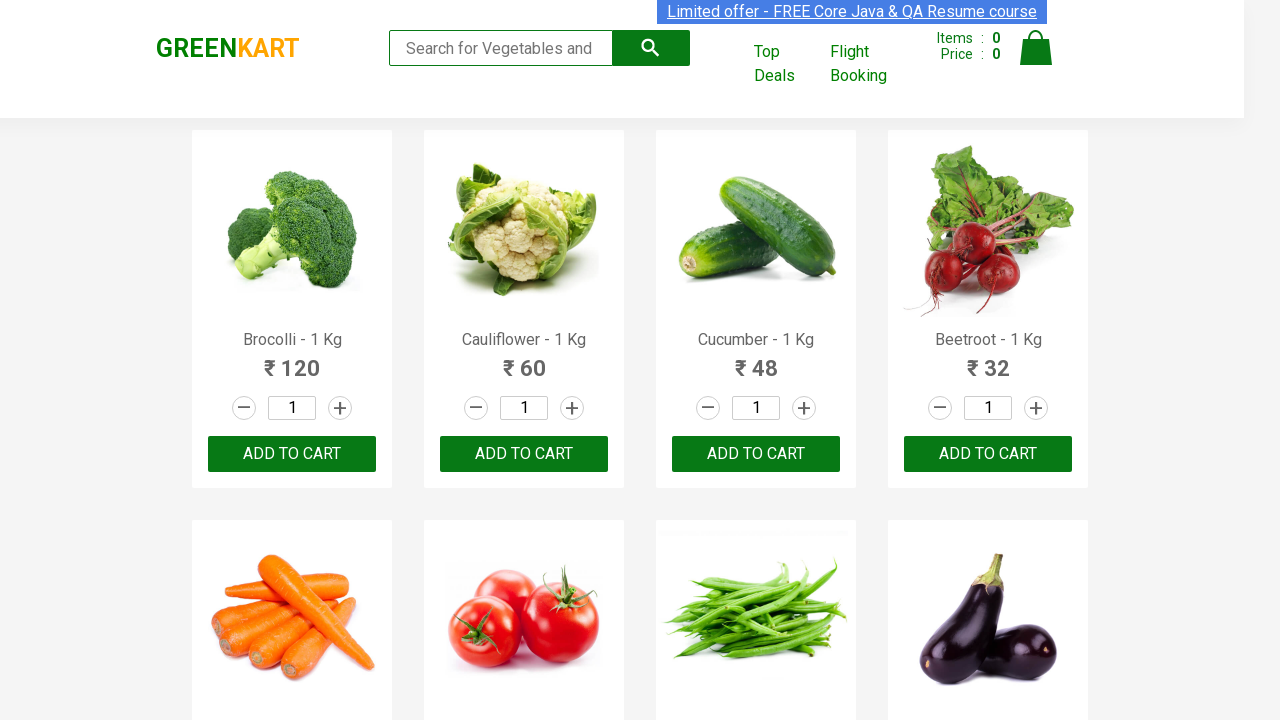

Incremented quantity for Brocolli at (340, 408) on a.increment >> nth=0
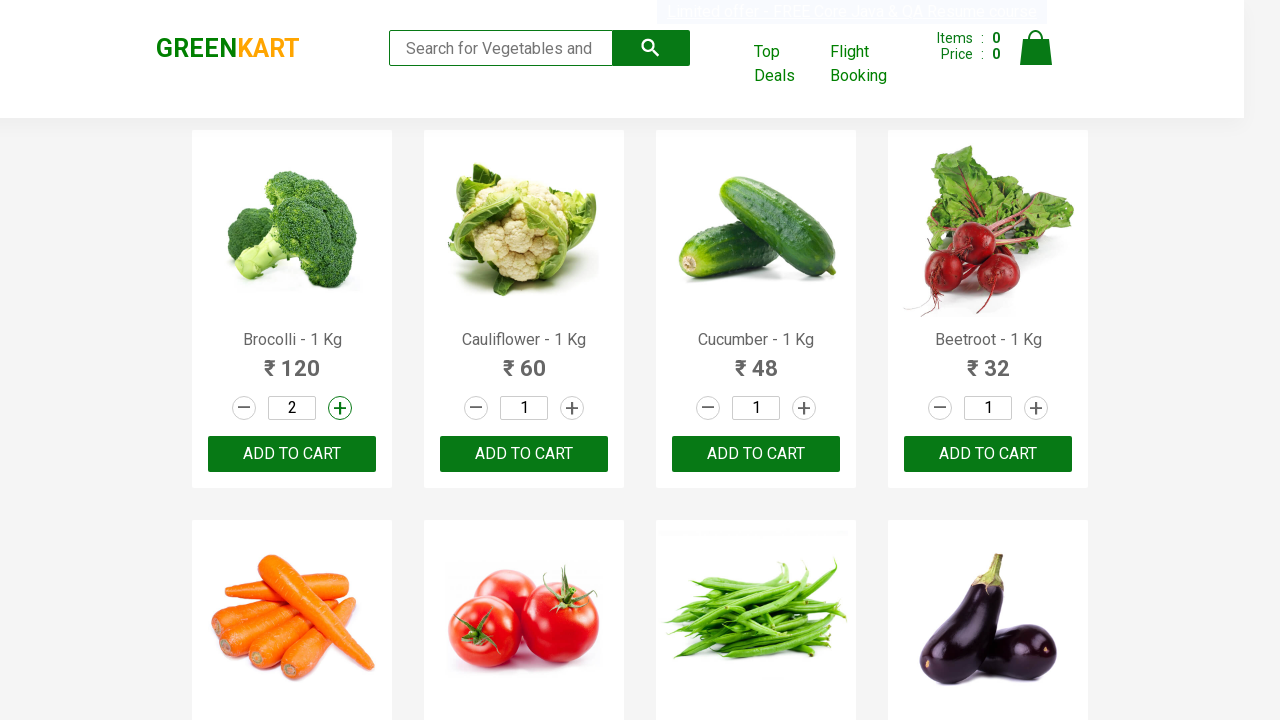

Added Brocolli to cart at (292, 454) on xpath=//div[@class='product-action']/button >> nth=0
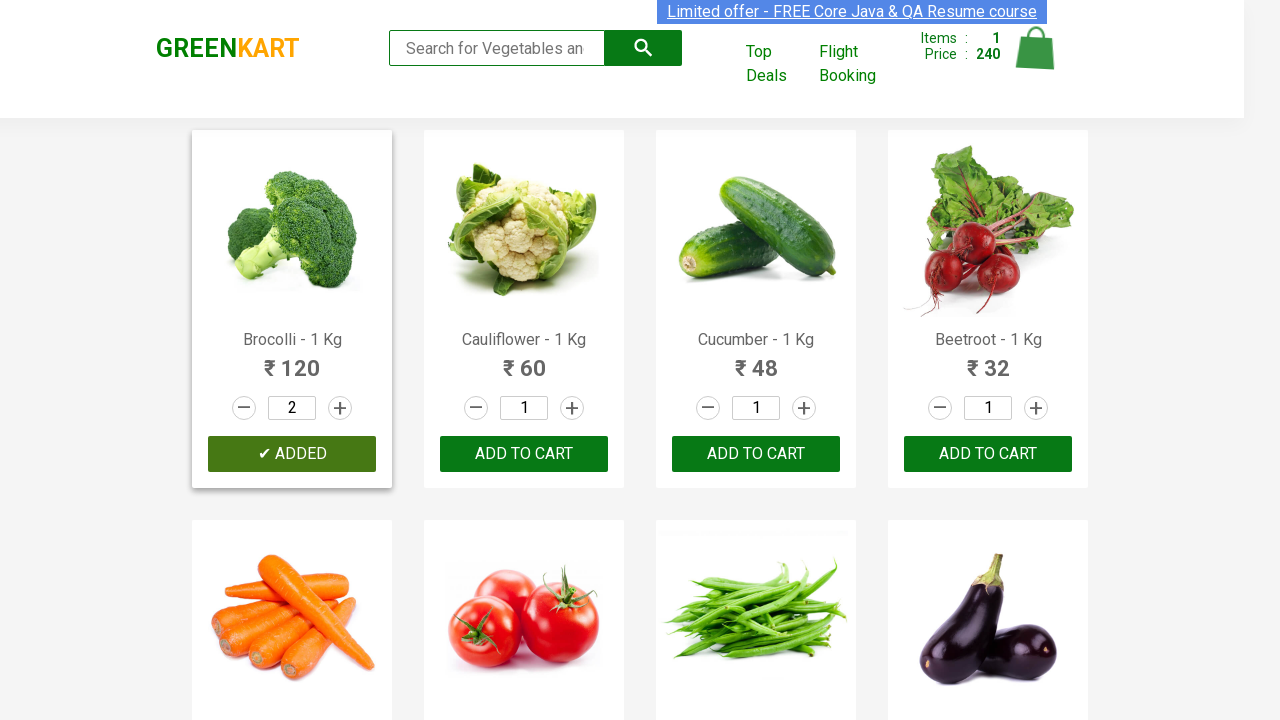

Incremented quantity for Cauliflower at (572, 408) on a.increment >> nth=1
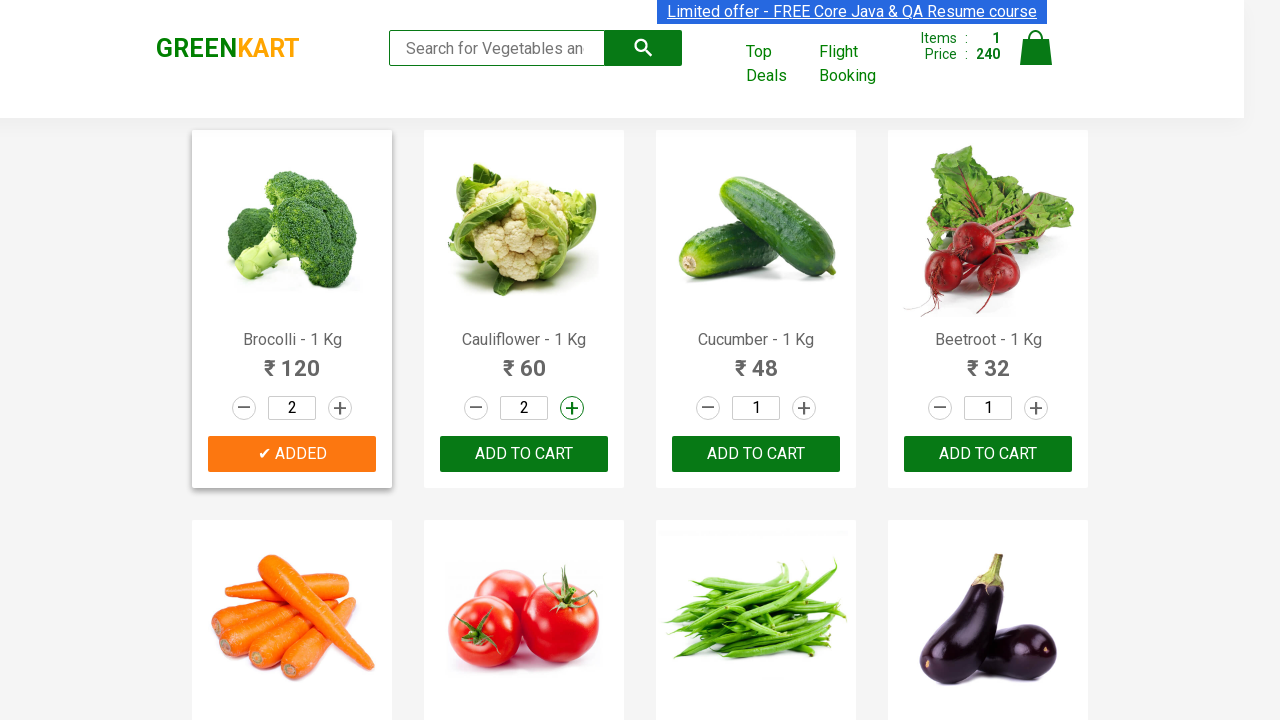

Added Cauliflower to cart at (524, 454) on xpath=//div[@class='product-action']/button >> nth=1
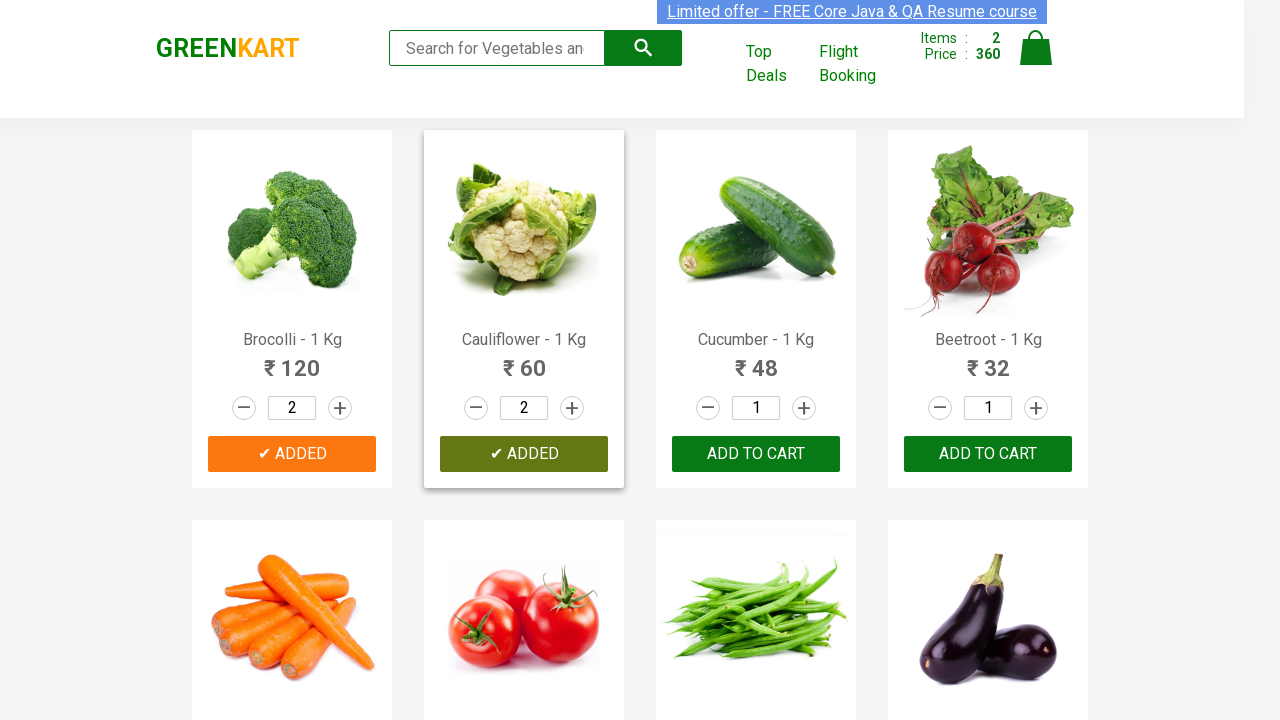

Incremented quantity for Cucumber at (804, 408) on a.increment >> nth=2
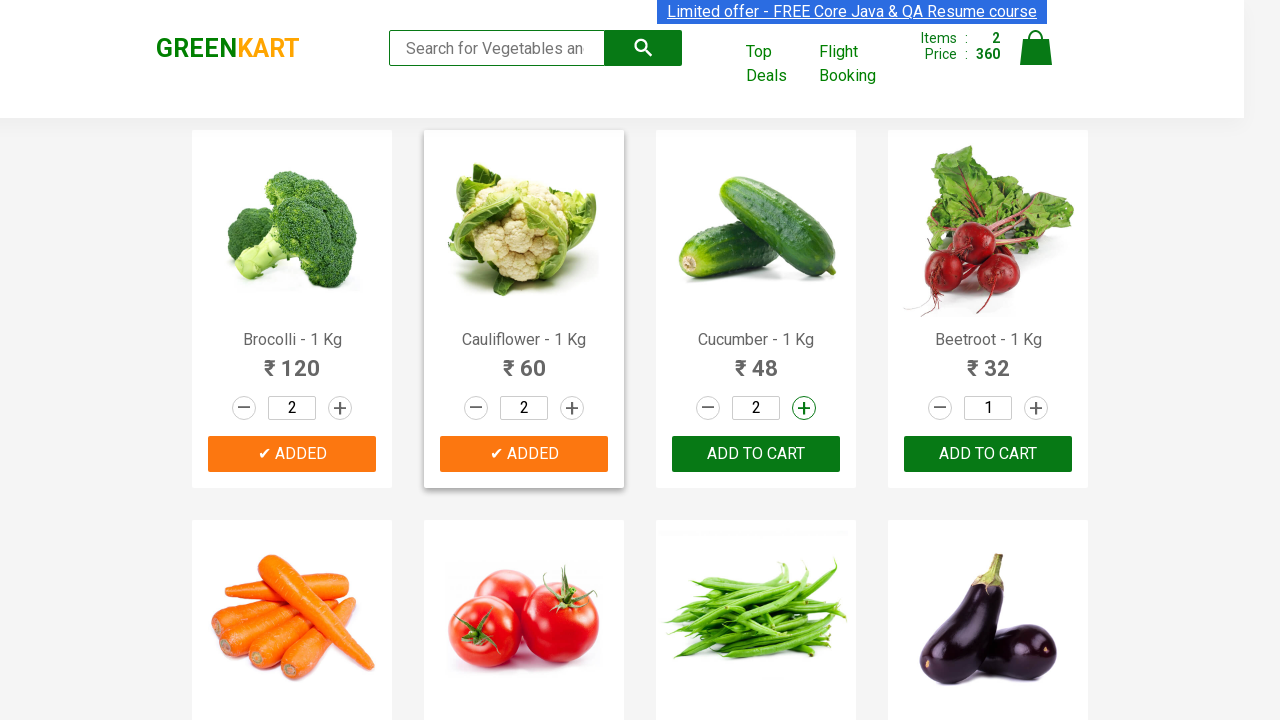

Added Cucumber to cart at (756, 454) on xpath=//div[@class='product-action']/button >> nth=2
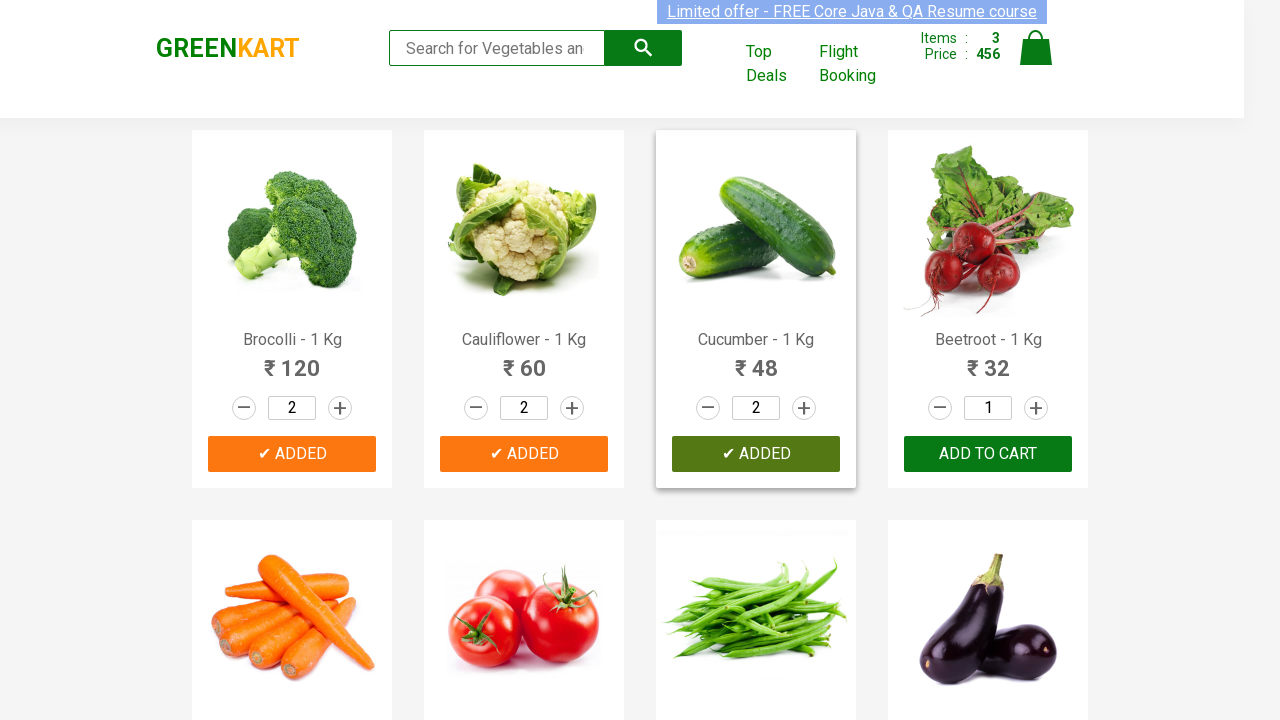

Incremented quantity for Beans at (804, 360) on a.increment >> nth=6
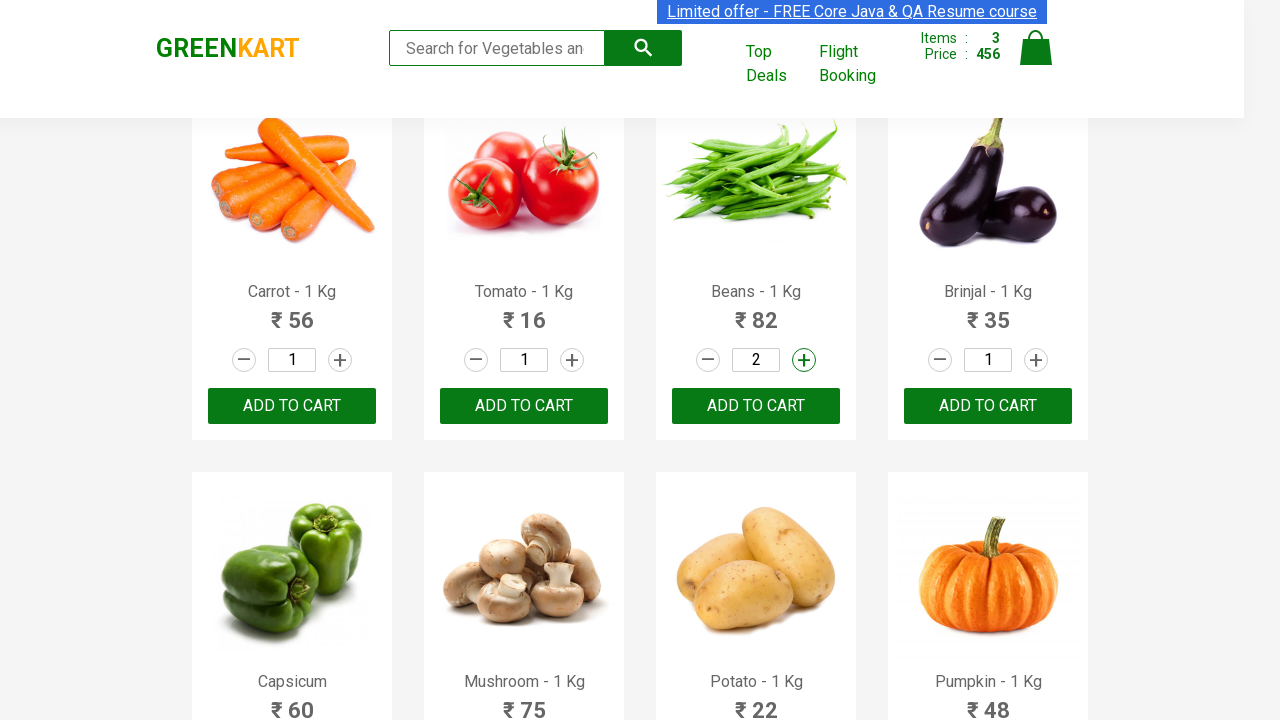

Added Beans to cart at (756, 406) on xpath=//div[@class='product-action']/button >> nth=6
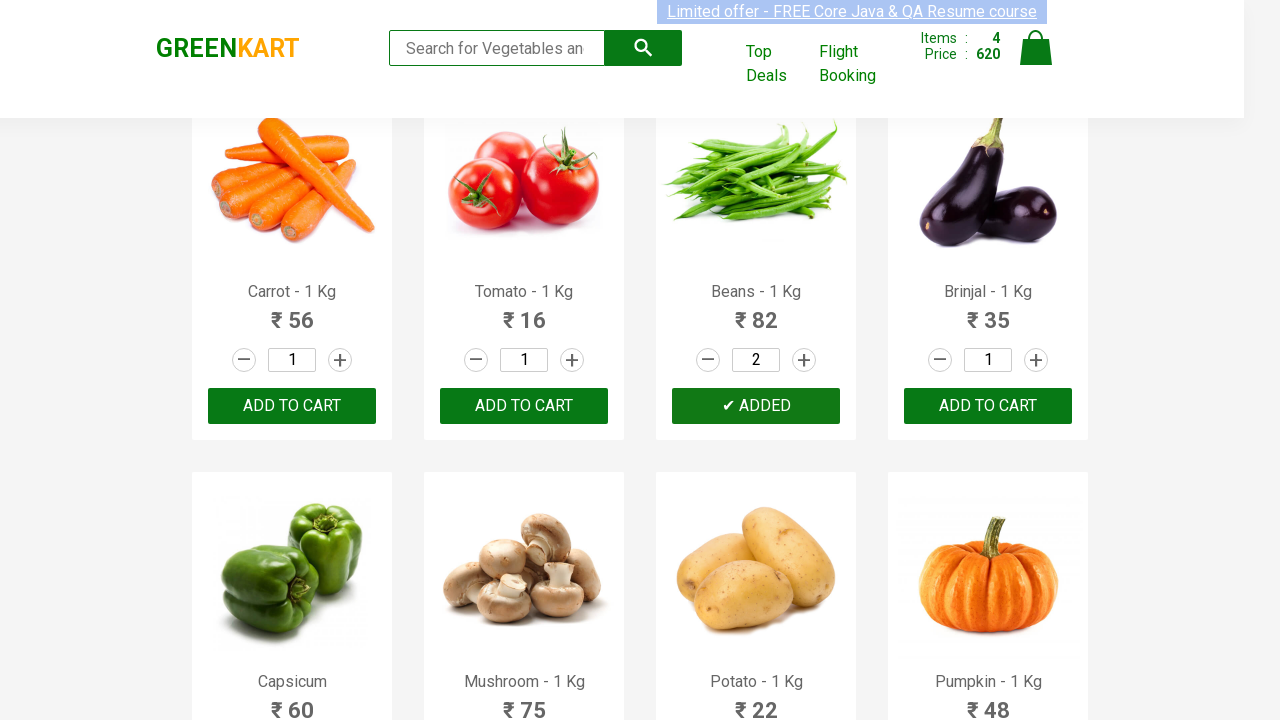

Incremented quantity for Raspberry at (804, 360) on a.increment >> nth=22
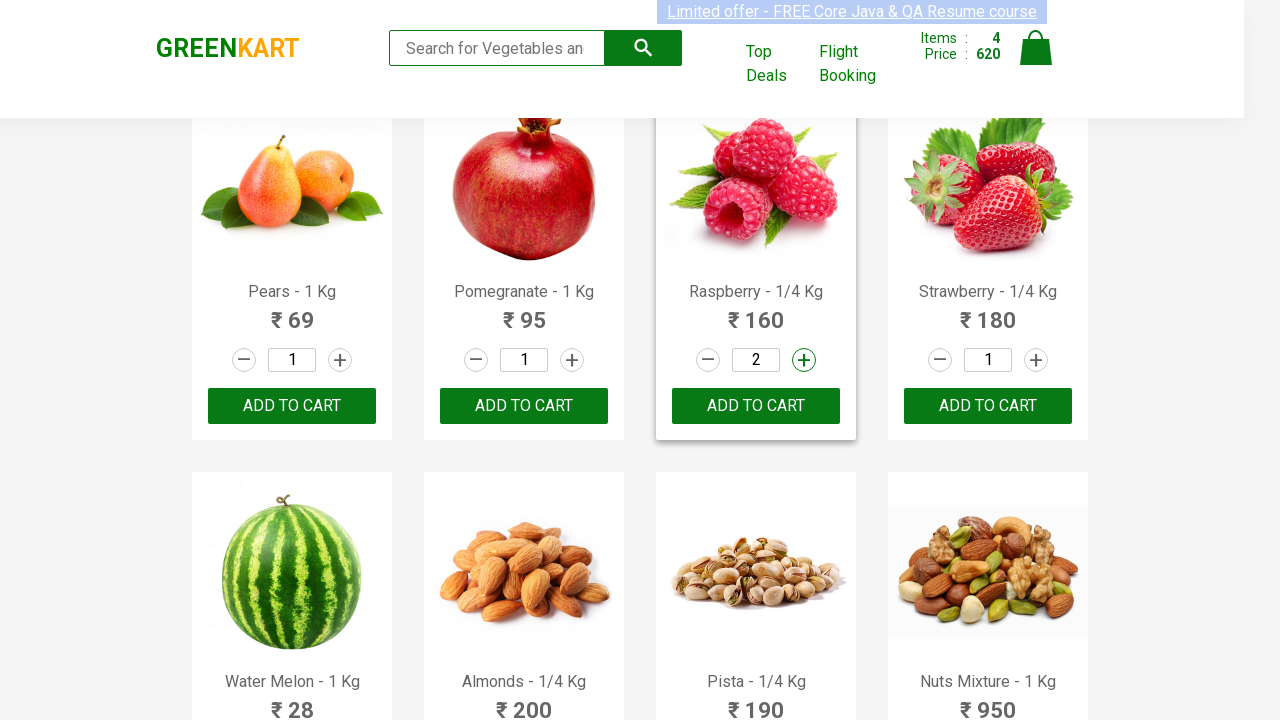

Added Raspberry to cart at (756, 406) on xpath=//div[@class='product-action']/button >> nth=22
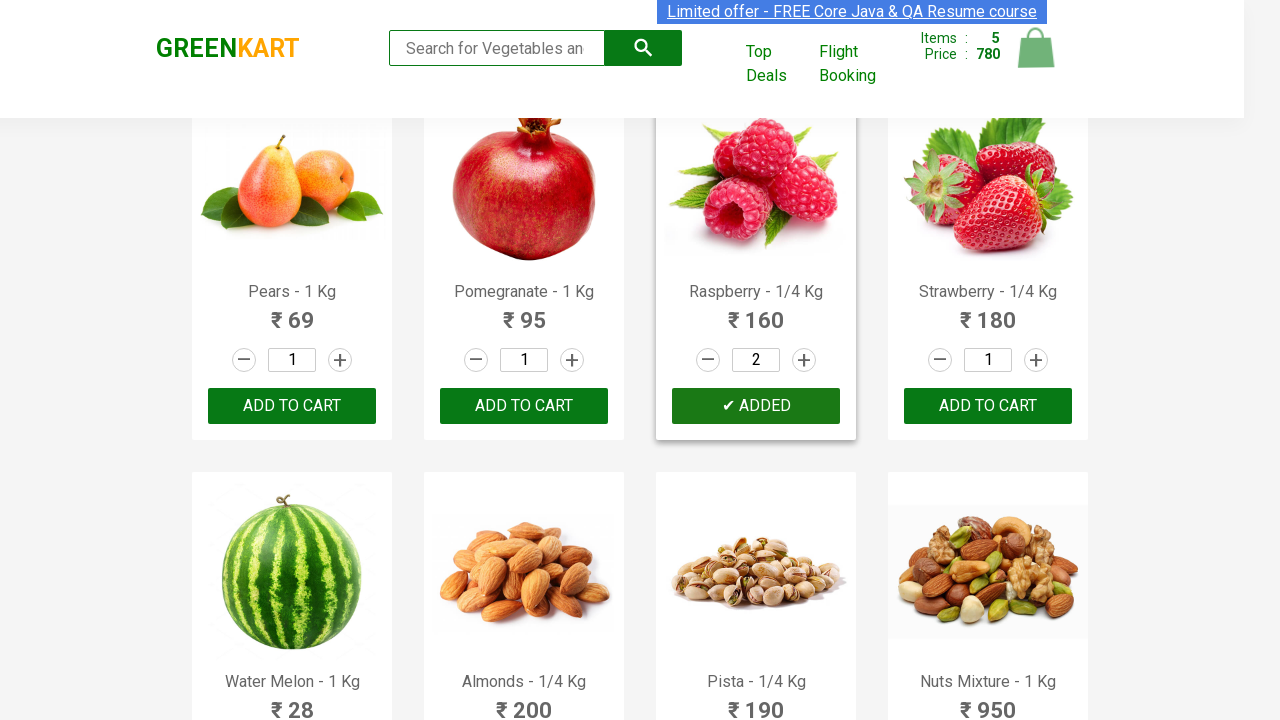

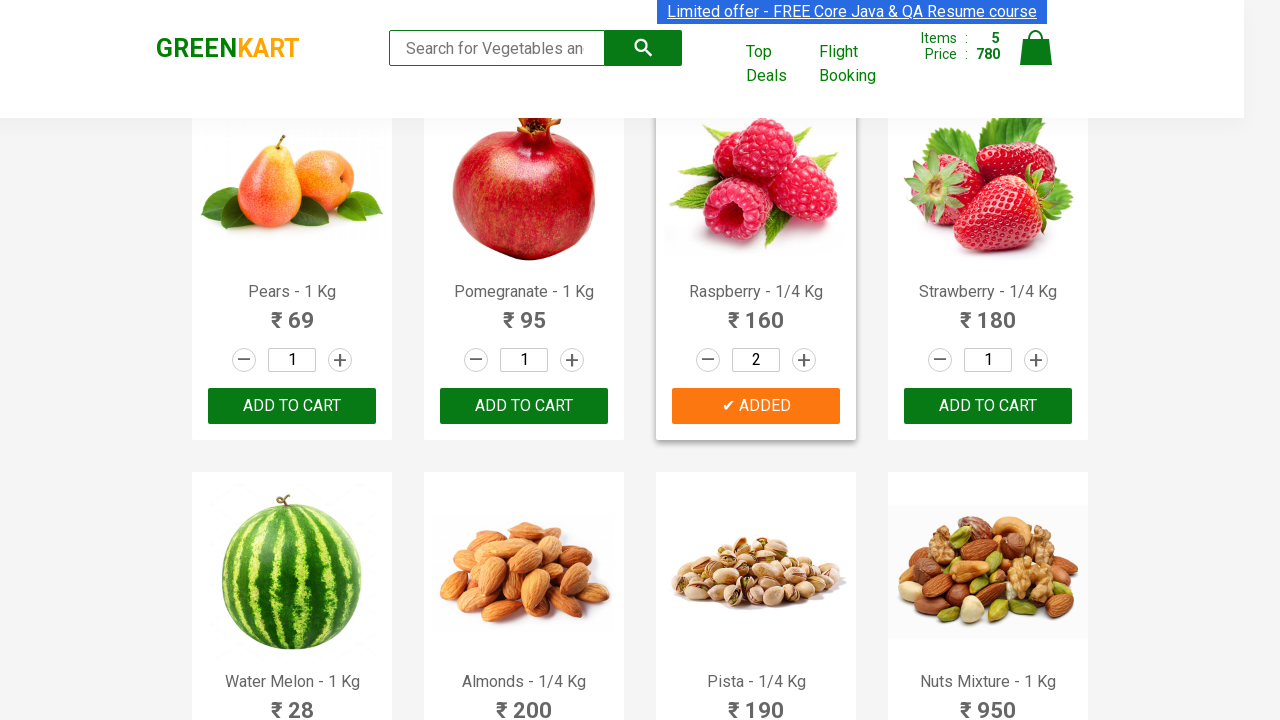